Navigates to the Automation Practice page and verifies that footer navigation links are present and visible on the page.

Starting URL: https://rahulshettyacademy.com/AutomationPractice/

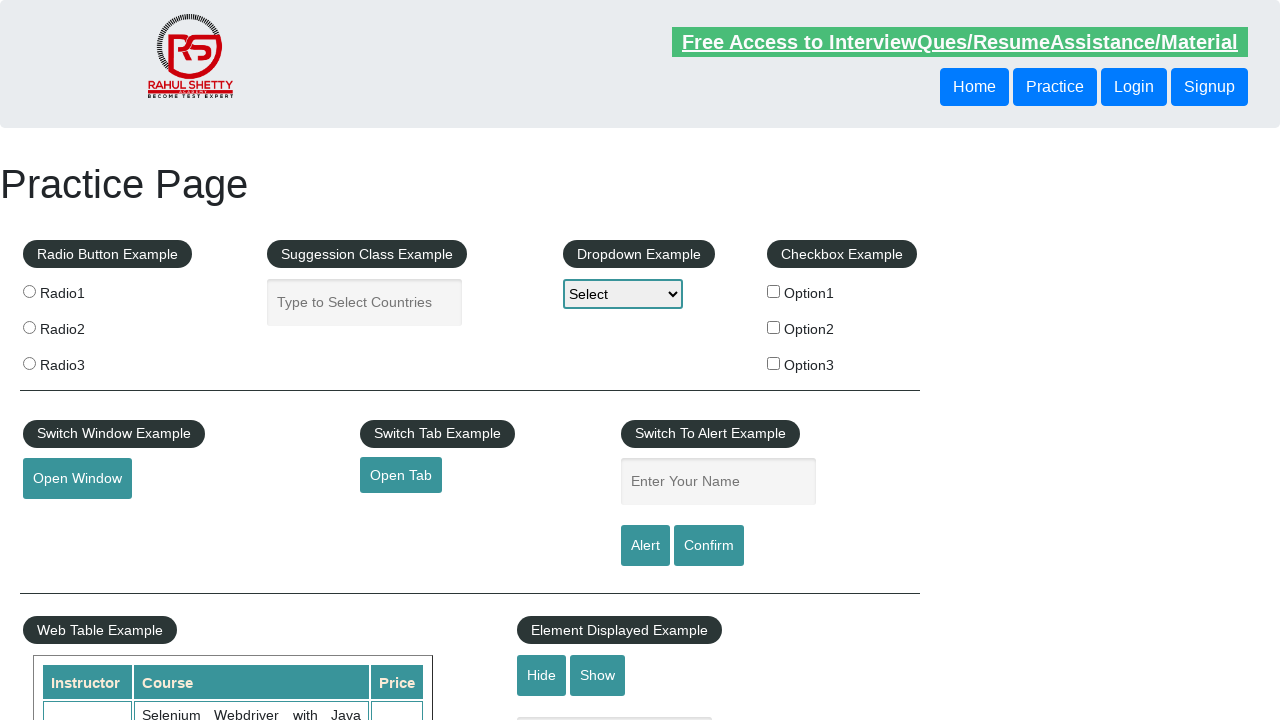

Page loaded with domcontentloaded state
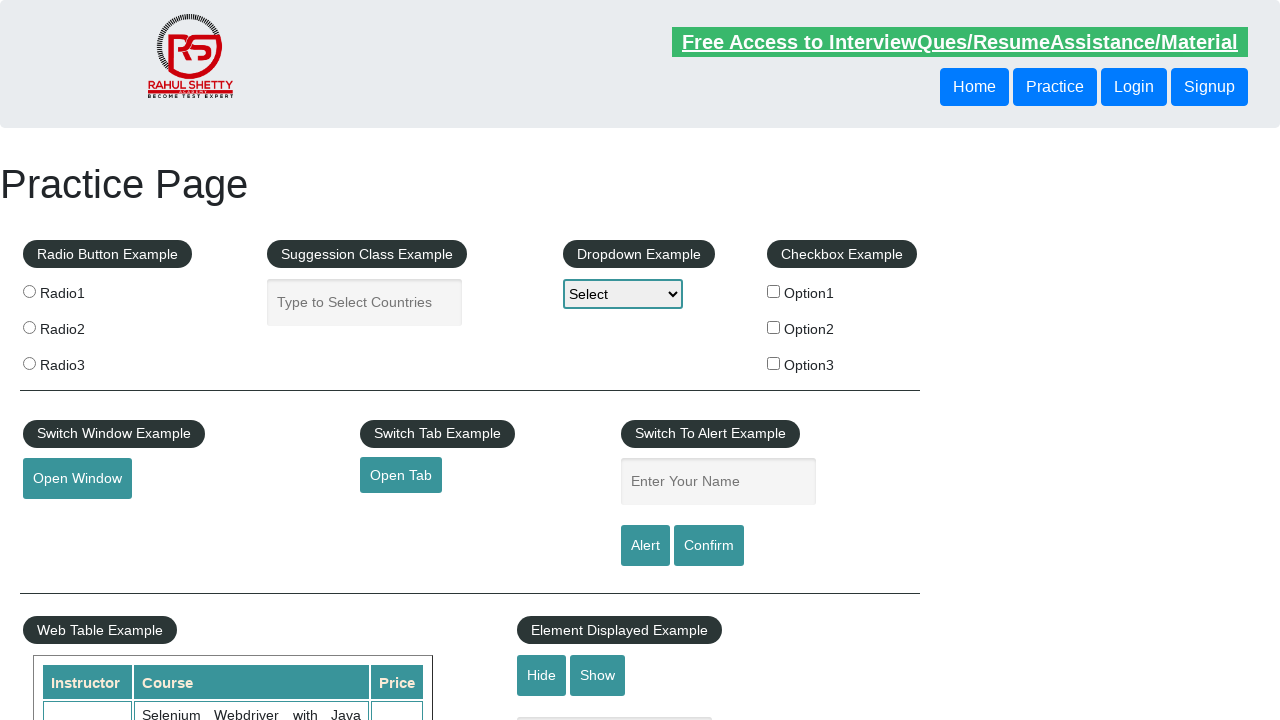

Footer links selector 'li.gf-li a' became available
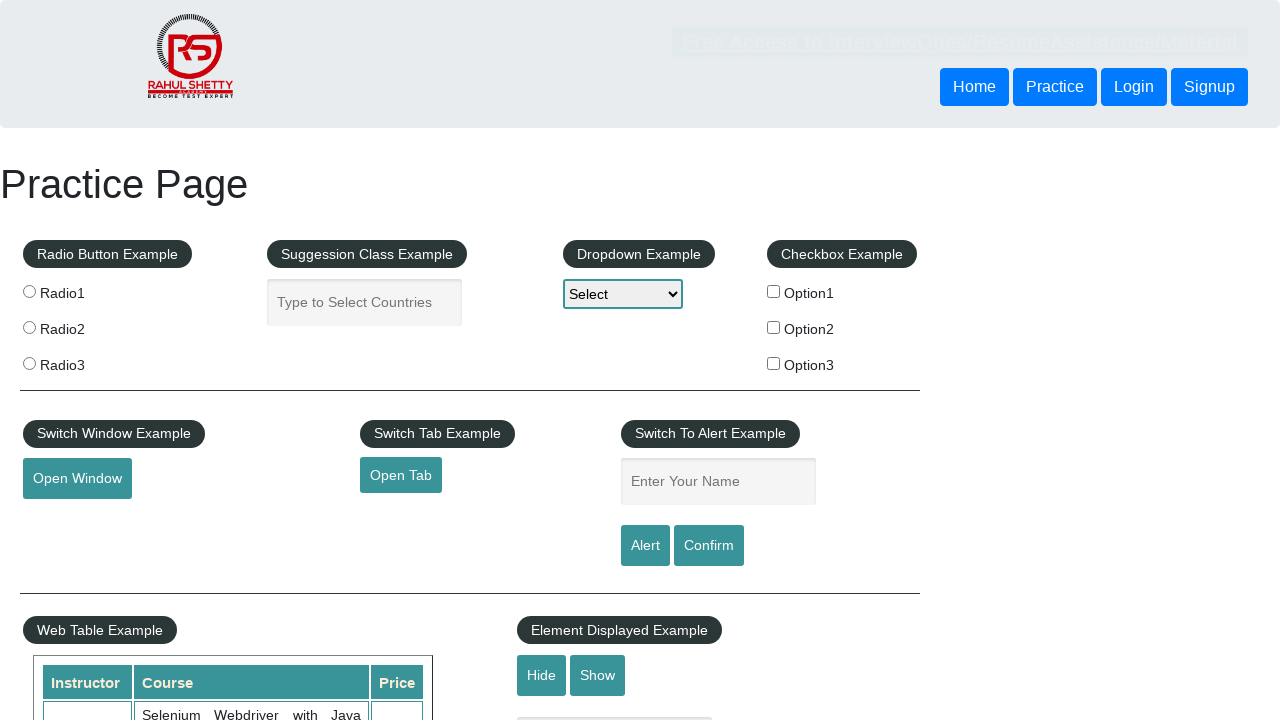

Located all footer links with selector 'li.gf-li a'
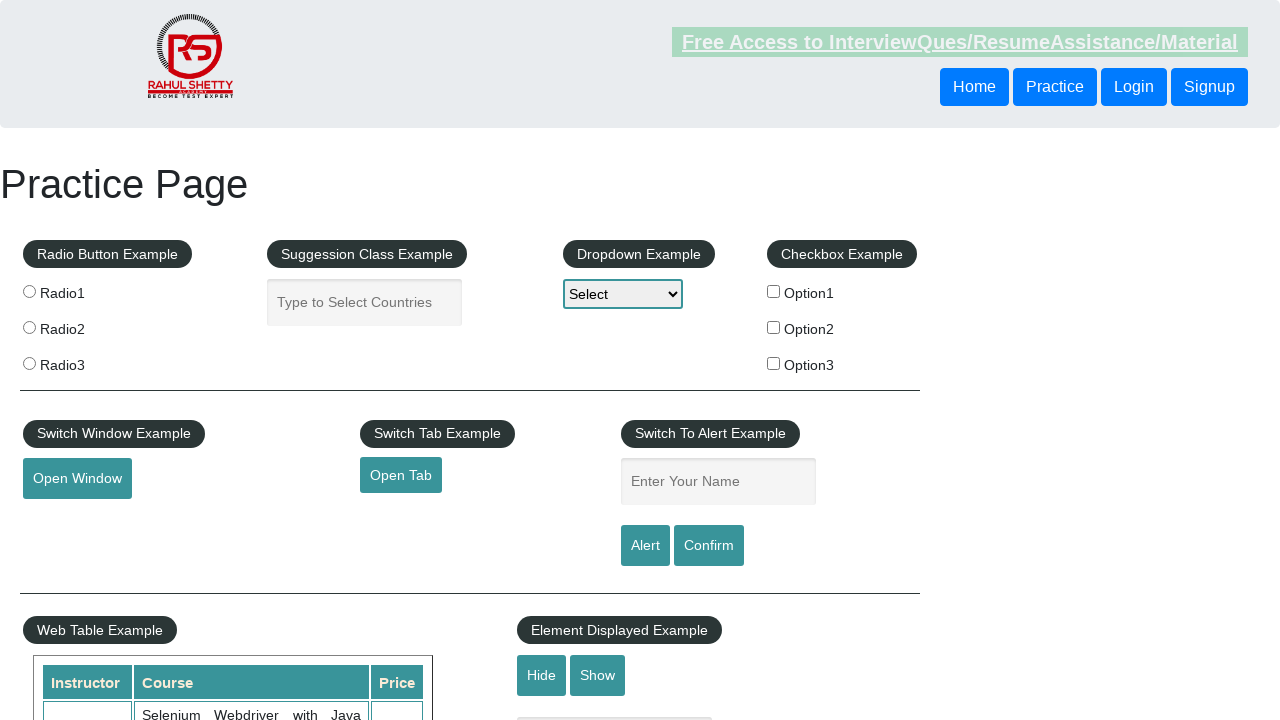

Counted 20 footer links on the page
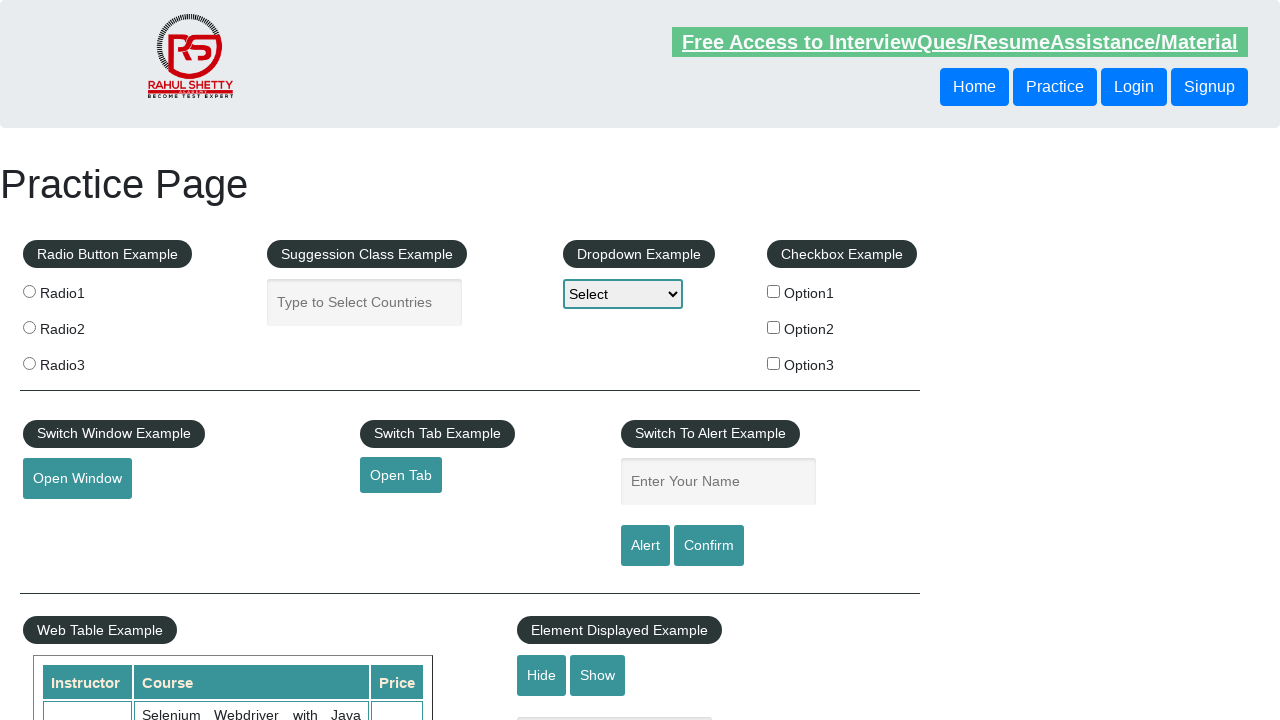

Assertion passed: 20 footer links are present on the page
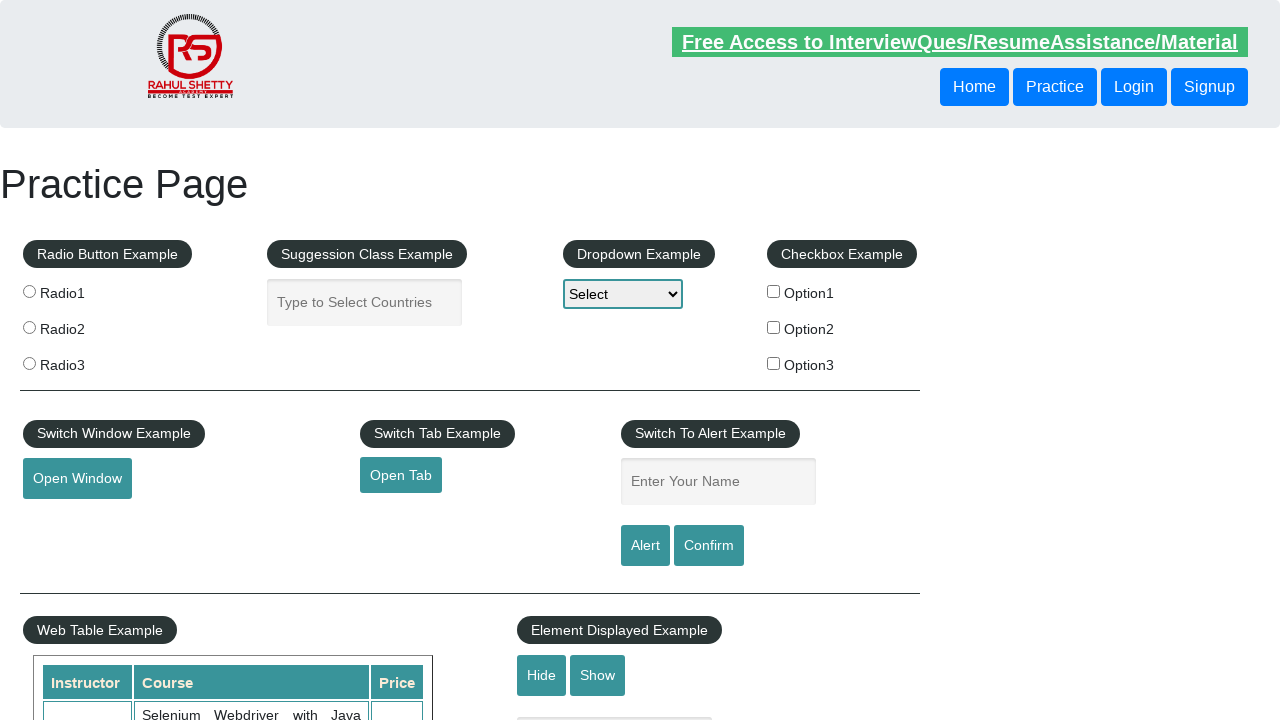

Located soapui link with selector 'a[href*='soapui']'
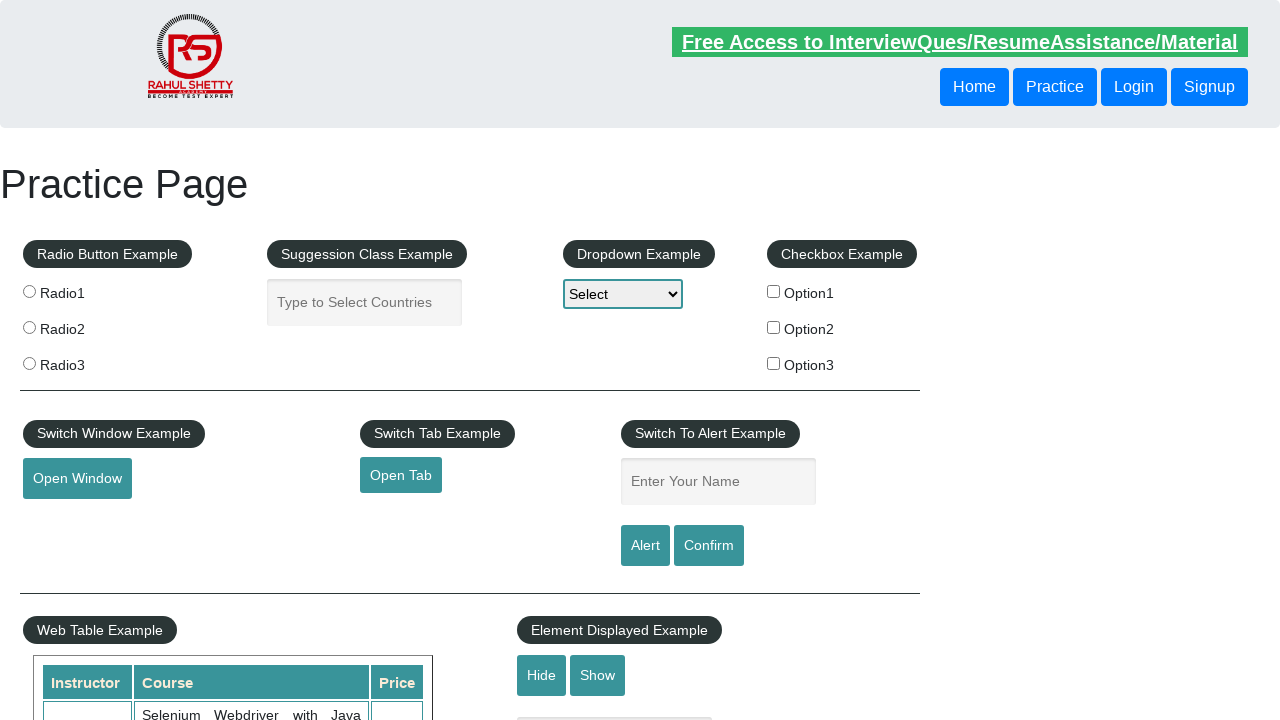

Soapui link became visible on the page
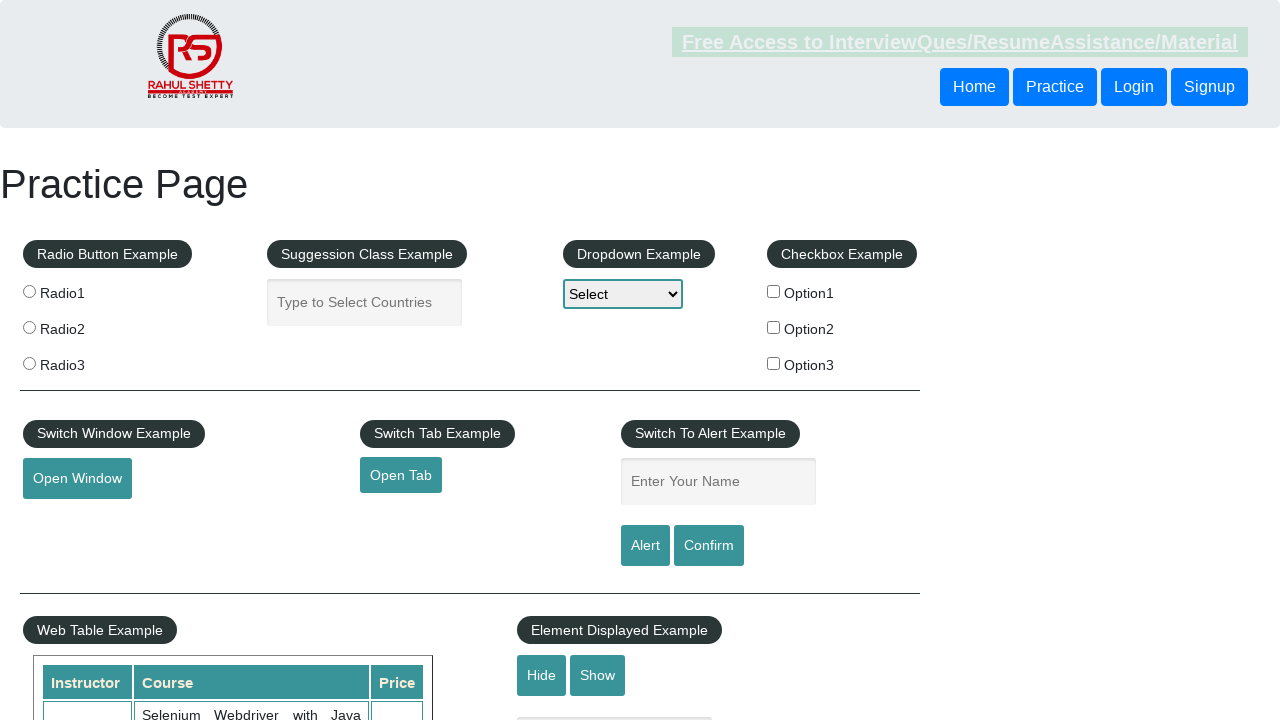

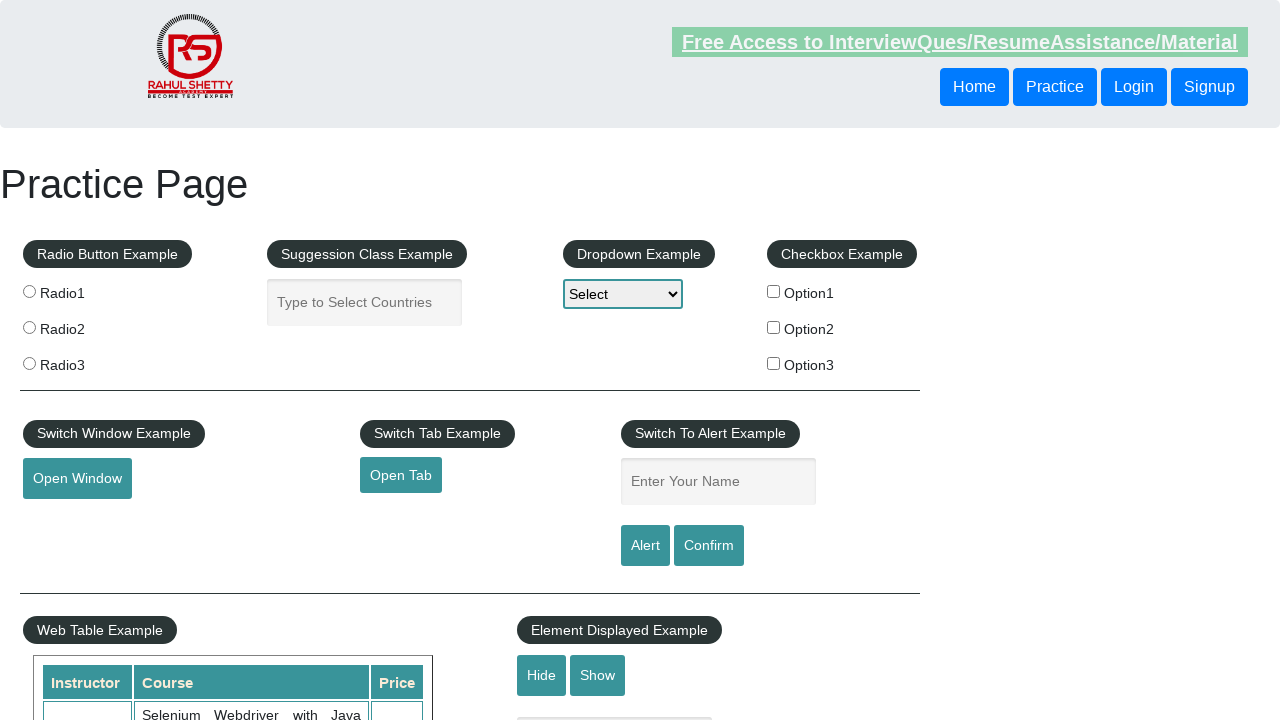